Tests right-click context menu functionality by performing a context click on a button element

Starting URL: https://swisnl.github.io/jQuery-contextMenu/demo.html

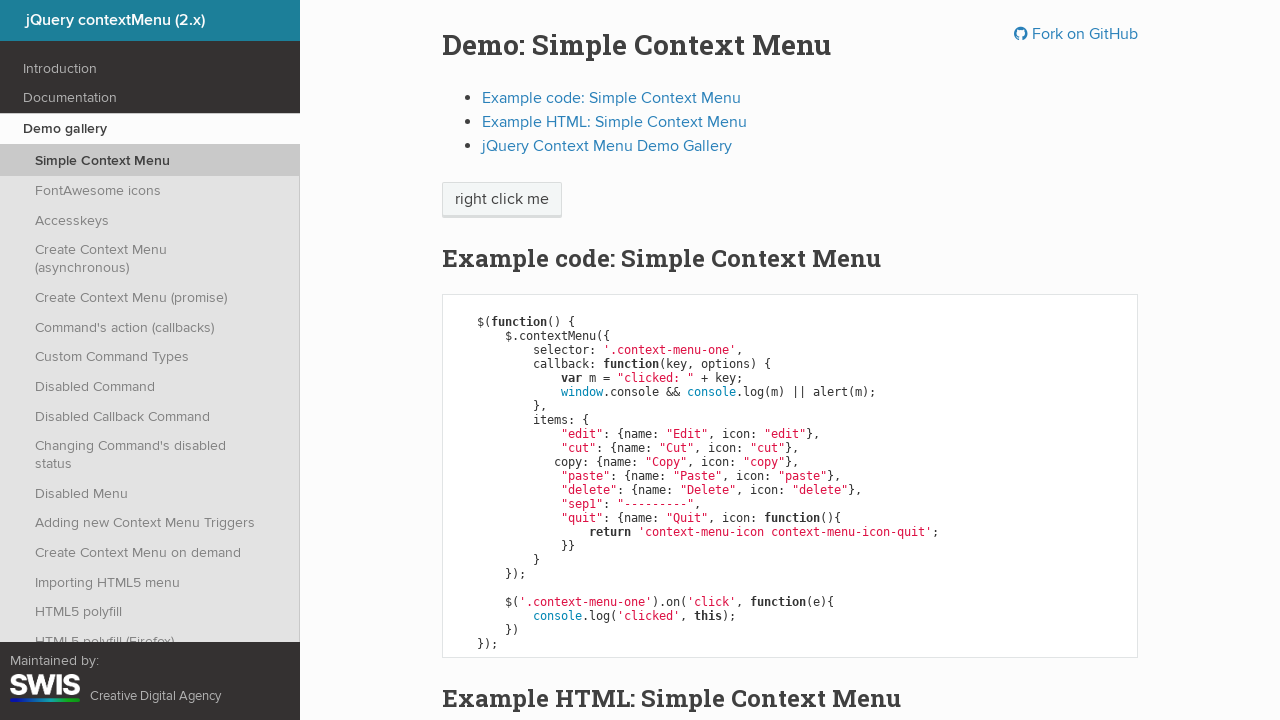

Located the context menu button element
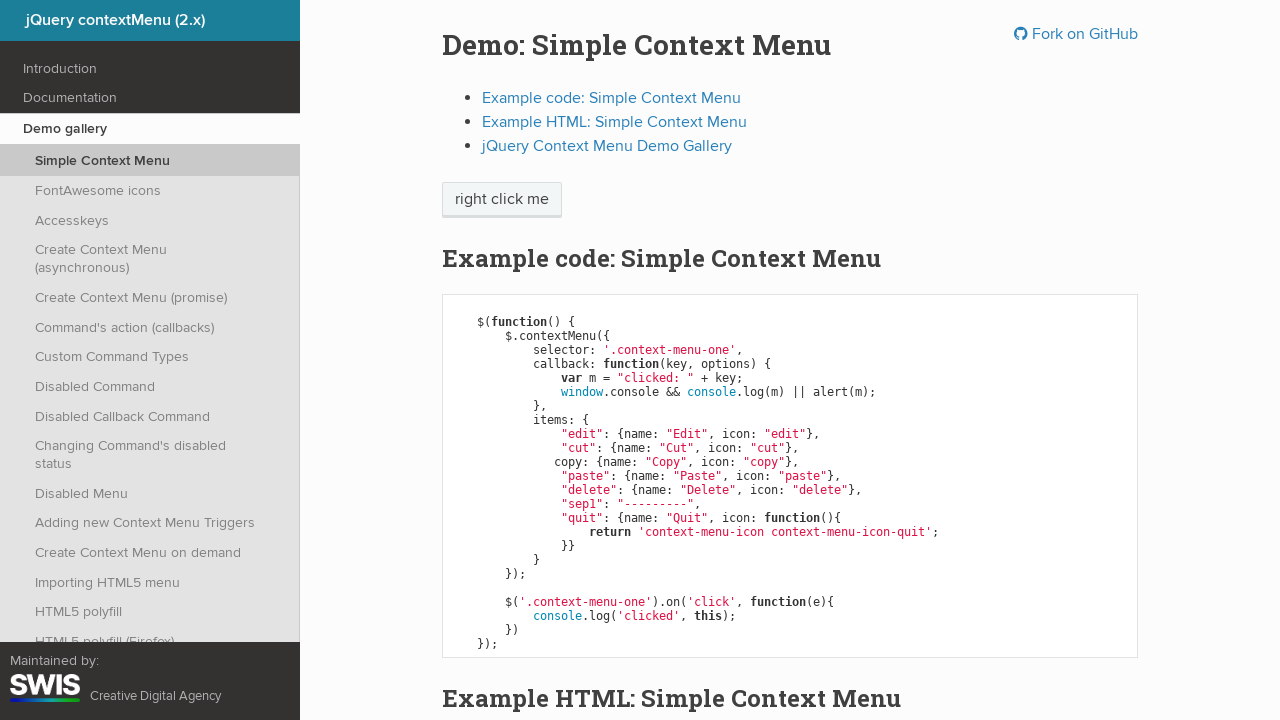

Performed right-click context click on the button at (502, 200) on span.context-menu-one.btn.btn-neutral
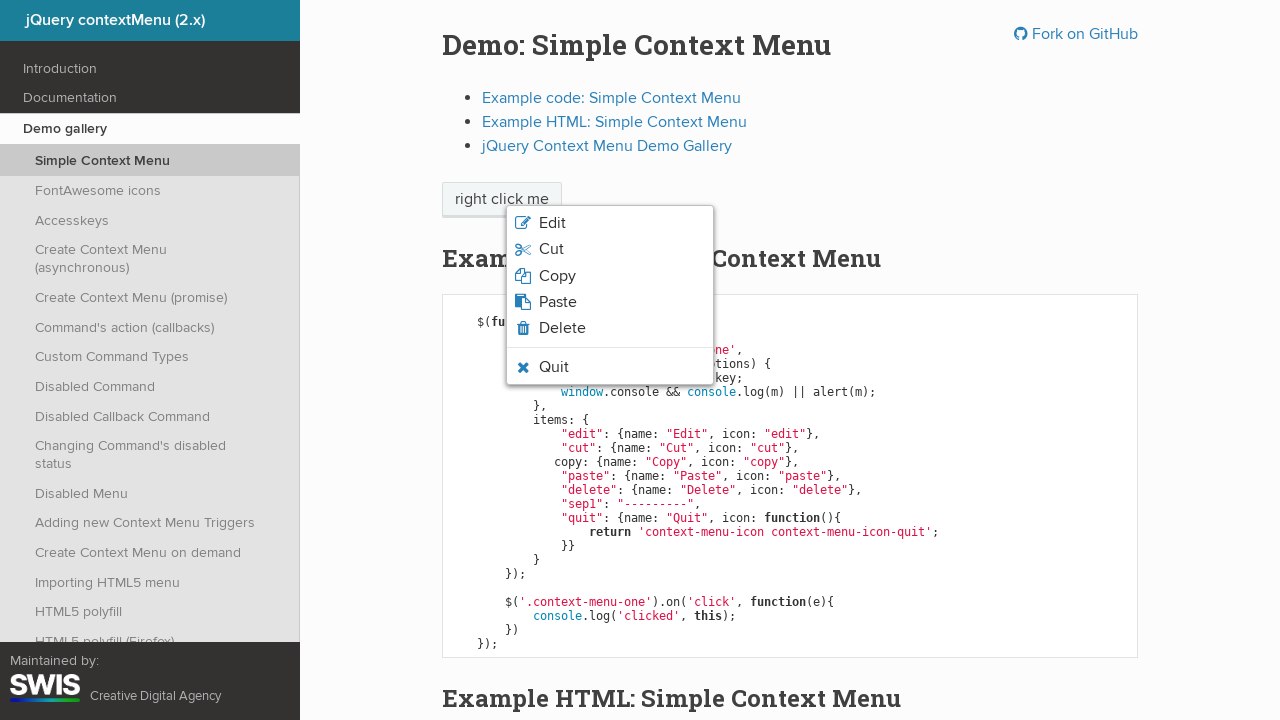

Context menu appeared and became visible
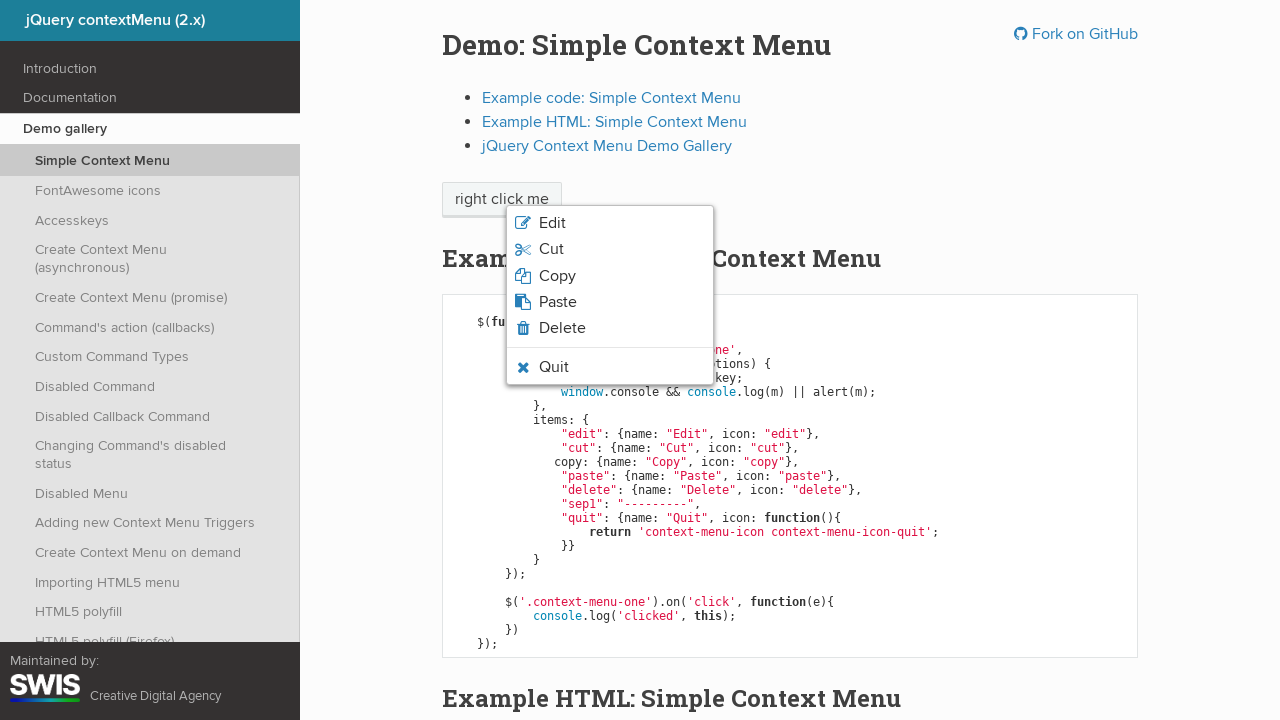

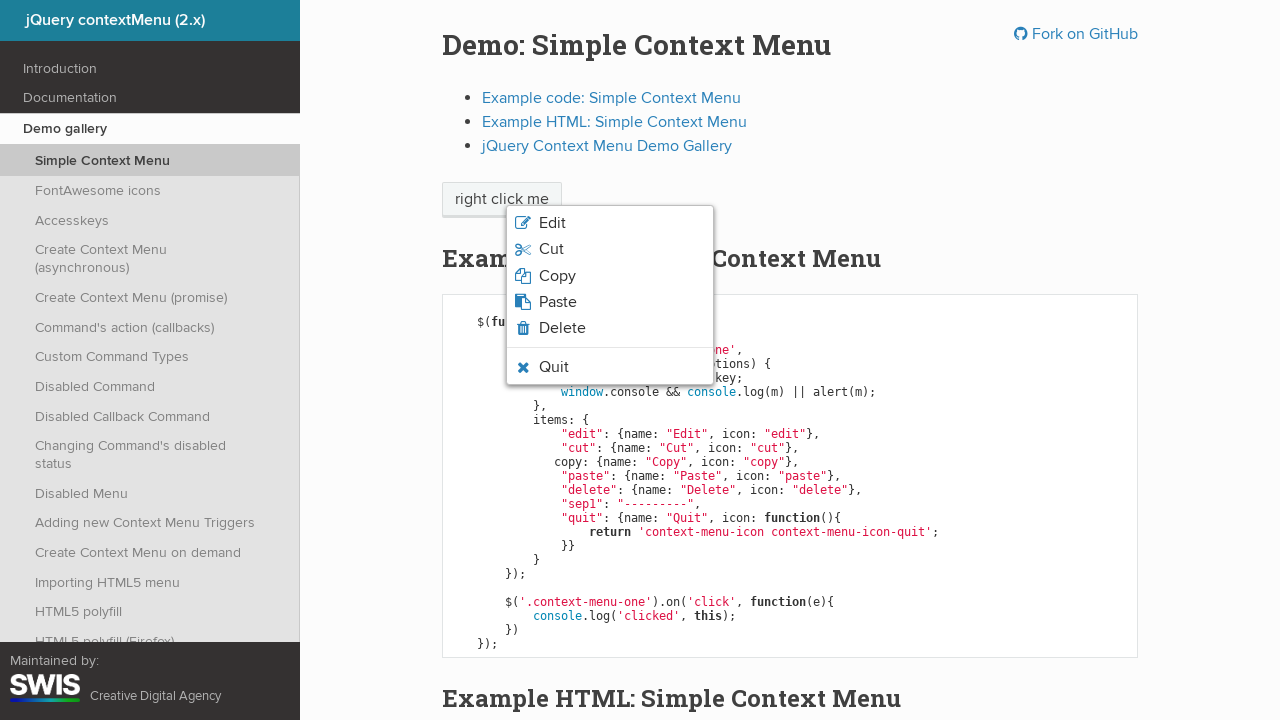